Tests opening a new browser window, navigating to a different URL in that window, and verifying there are now 2 windows/tabs open

Starting URL: https://the-internet.herokuapp.com/windows

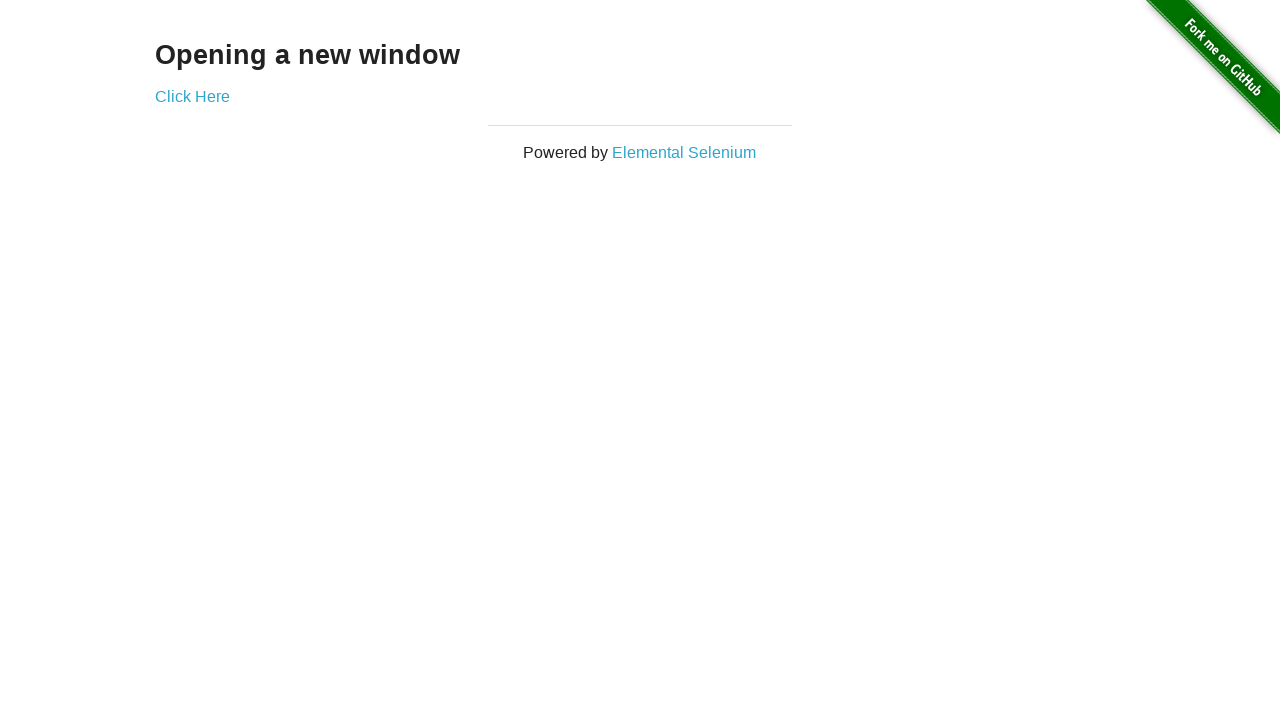

Opened a new browser window/page in the context
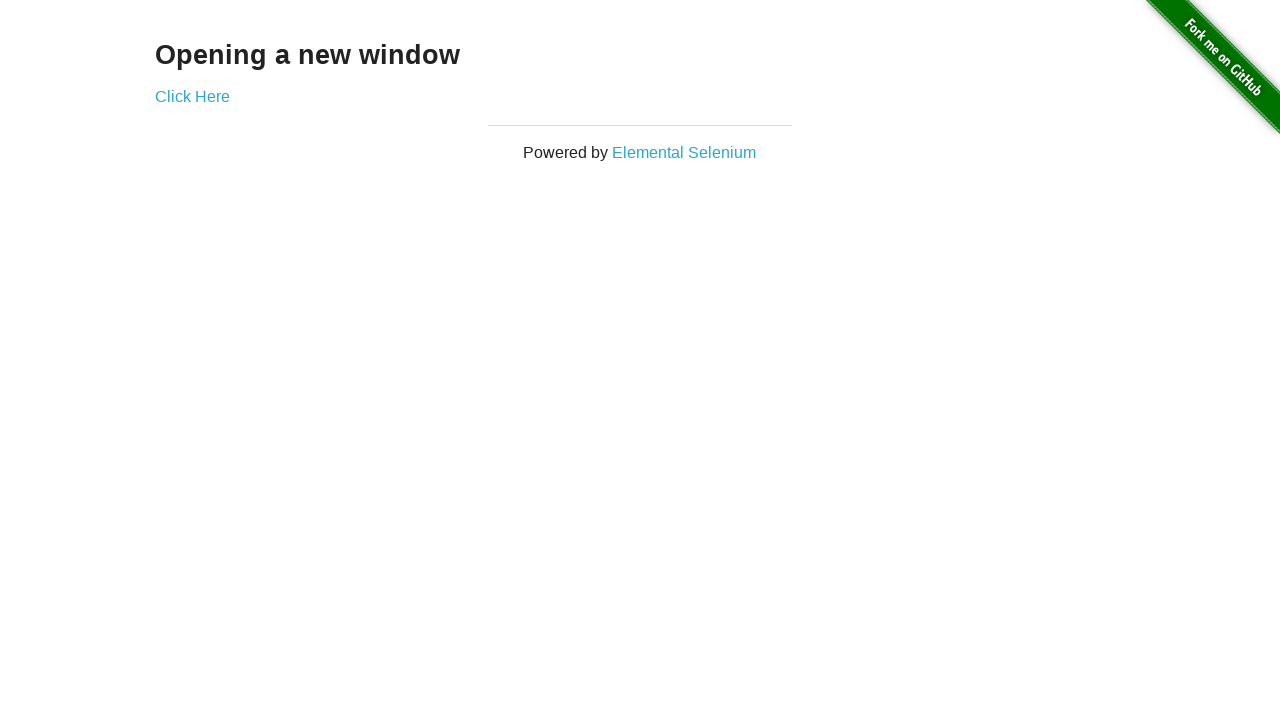

Navigated new window to https://the-internet.herokuapp.com/typos
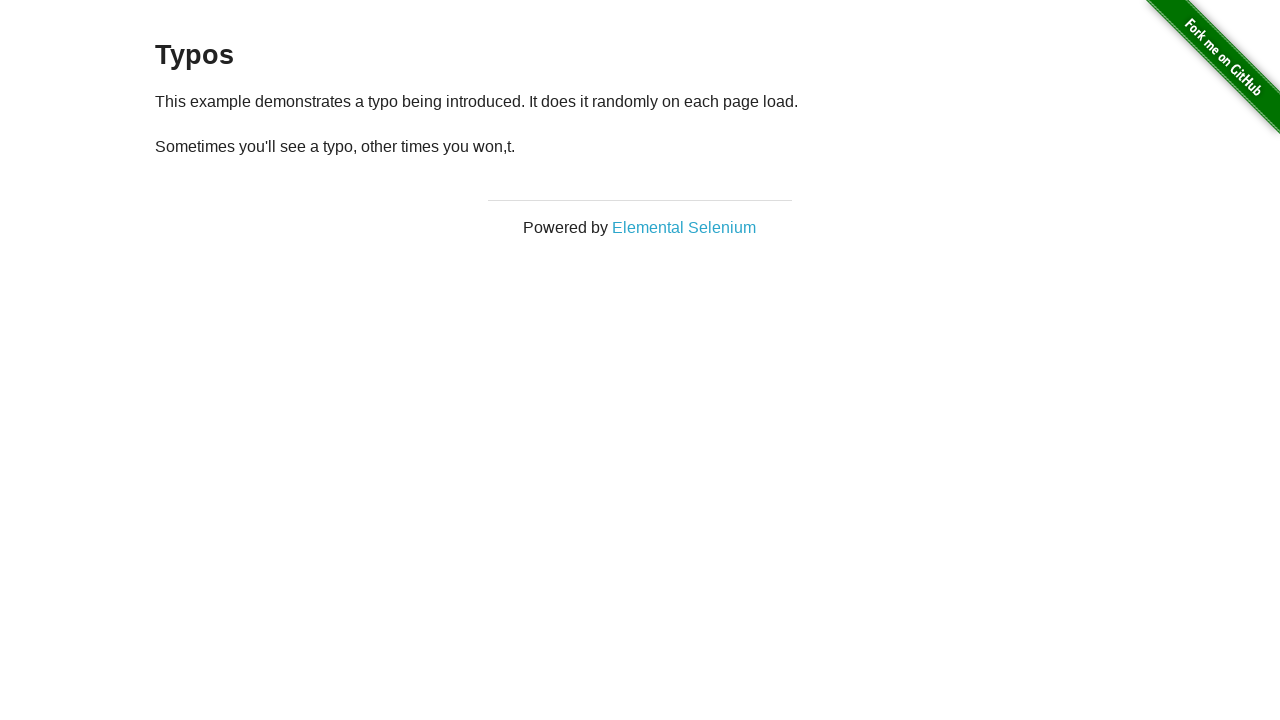

Verified that 2 windows/pages are now open in the context
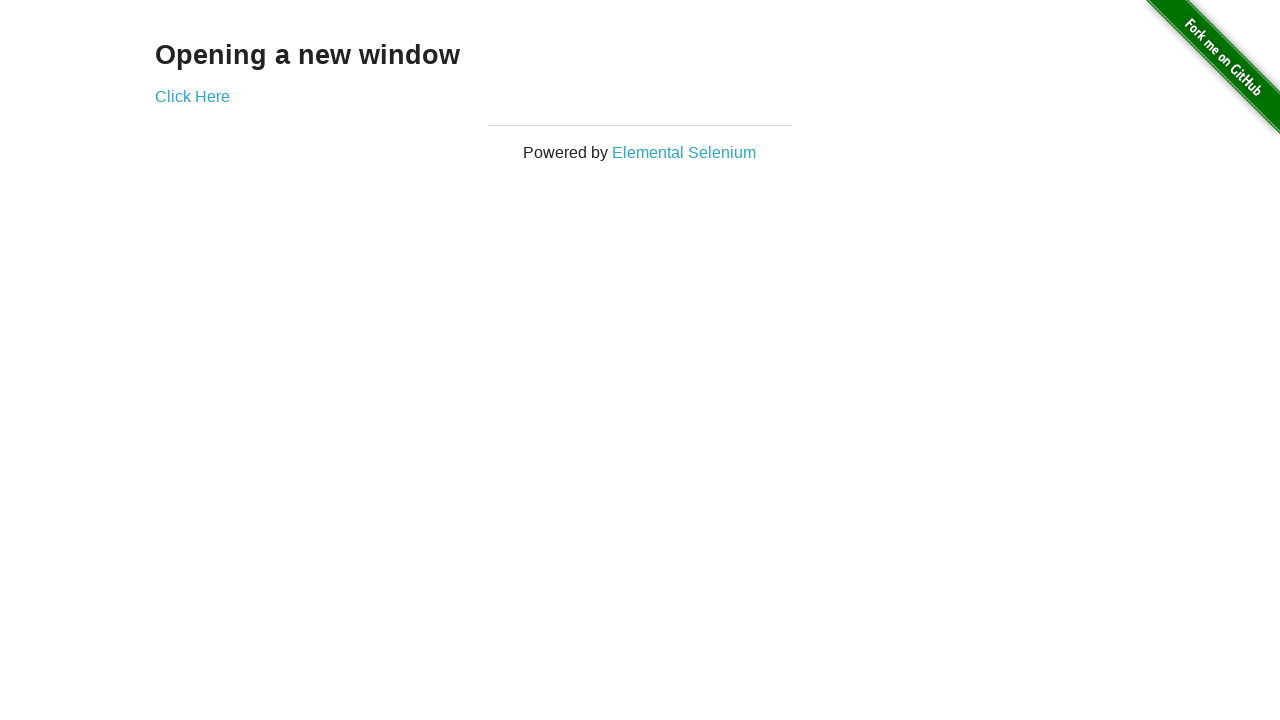

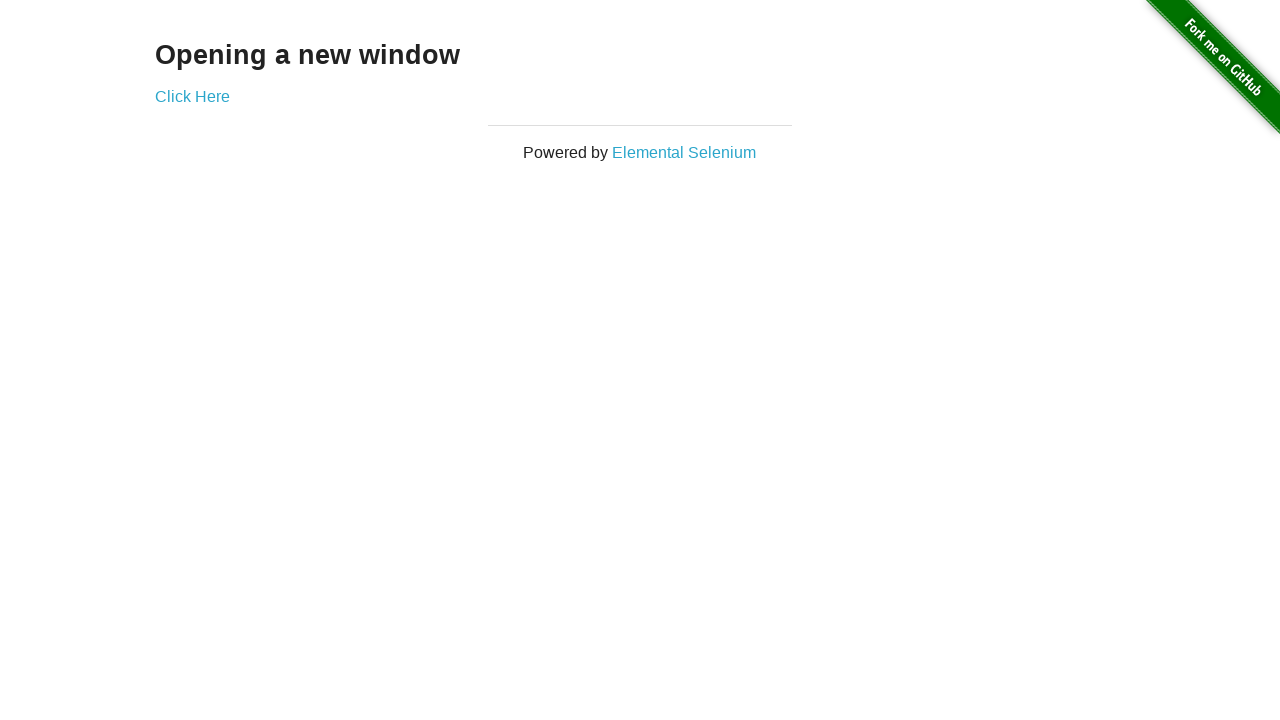